Tests a practice form by filling in personal information fields (name, email, password), selecting gender from dropdown, choosing employment status via radio button, entering birthdate, and submitting the form to verify success message appears.

Starting URL: https://rahulshettyacademy.com/angularpractice/

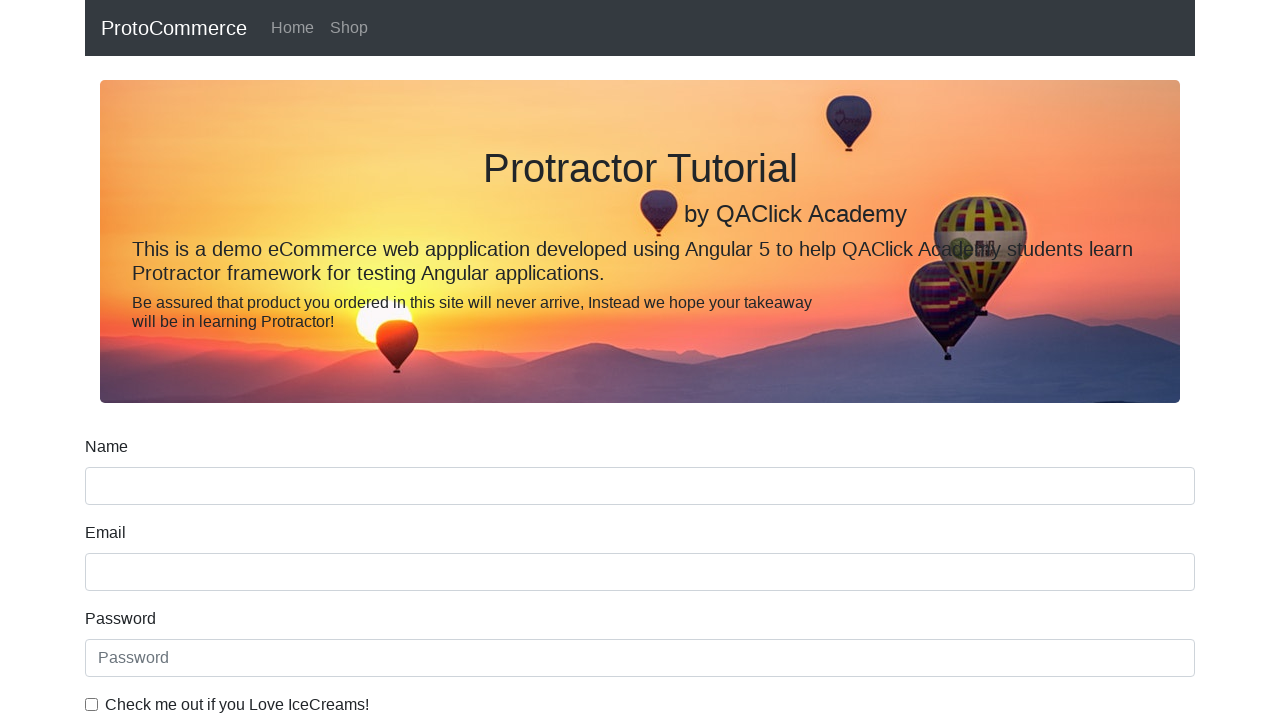

Filled name field with 'Rik' on input[name='name']
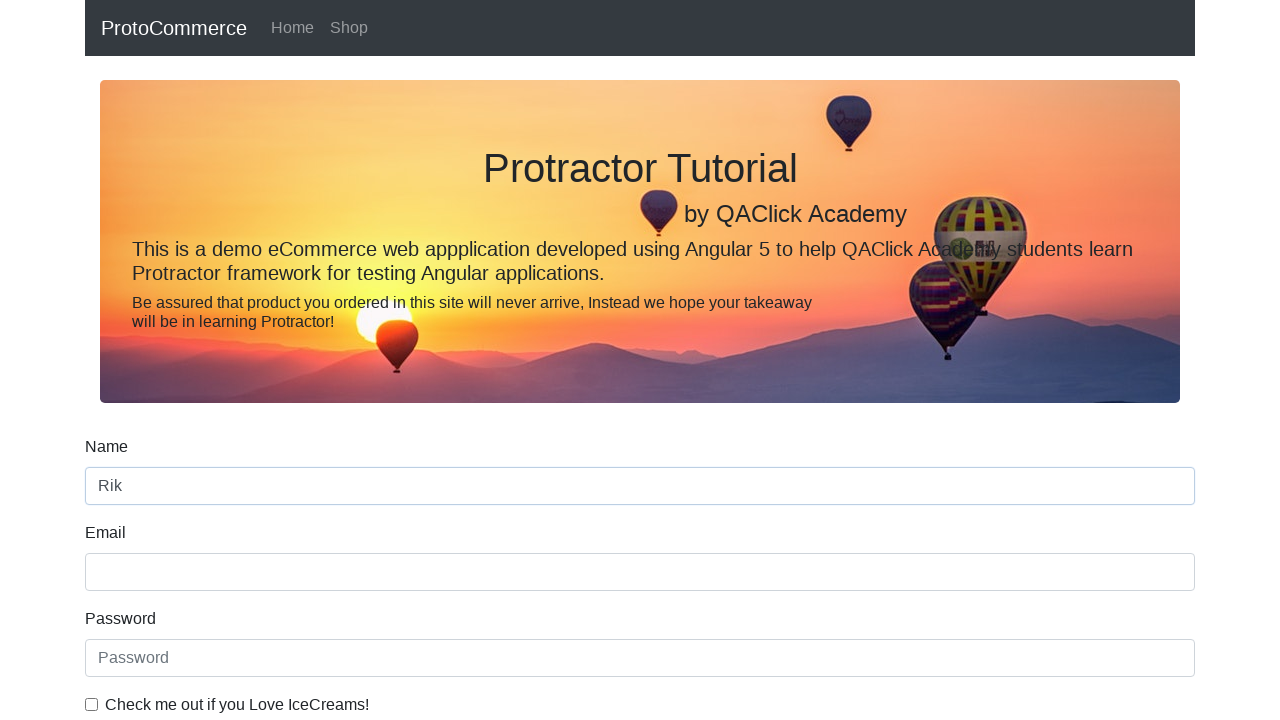

Filled email field with 'Rikprit23@gmail.com' on input[name='email']
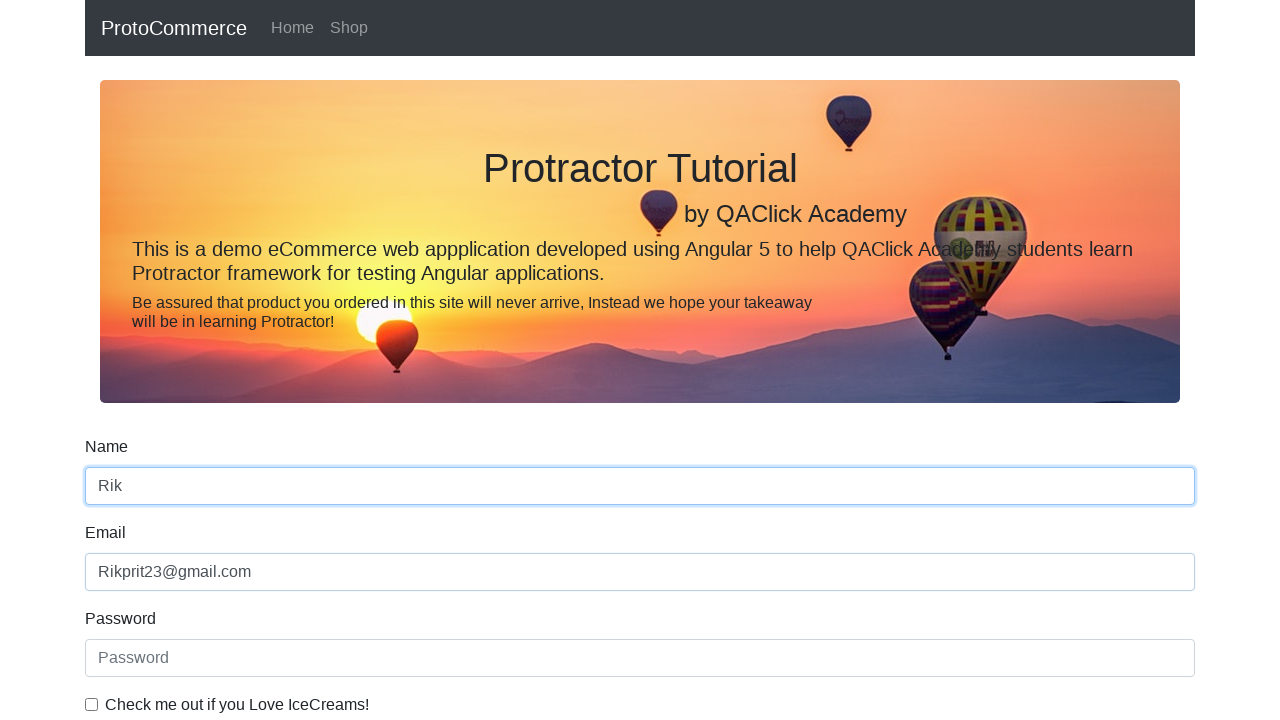

Filled password field with 'Rikprit23@' on #exampleInputPassword1
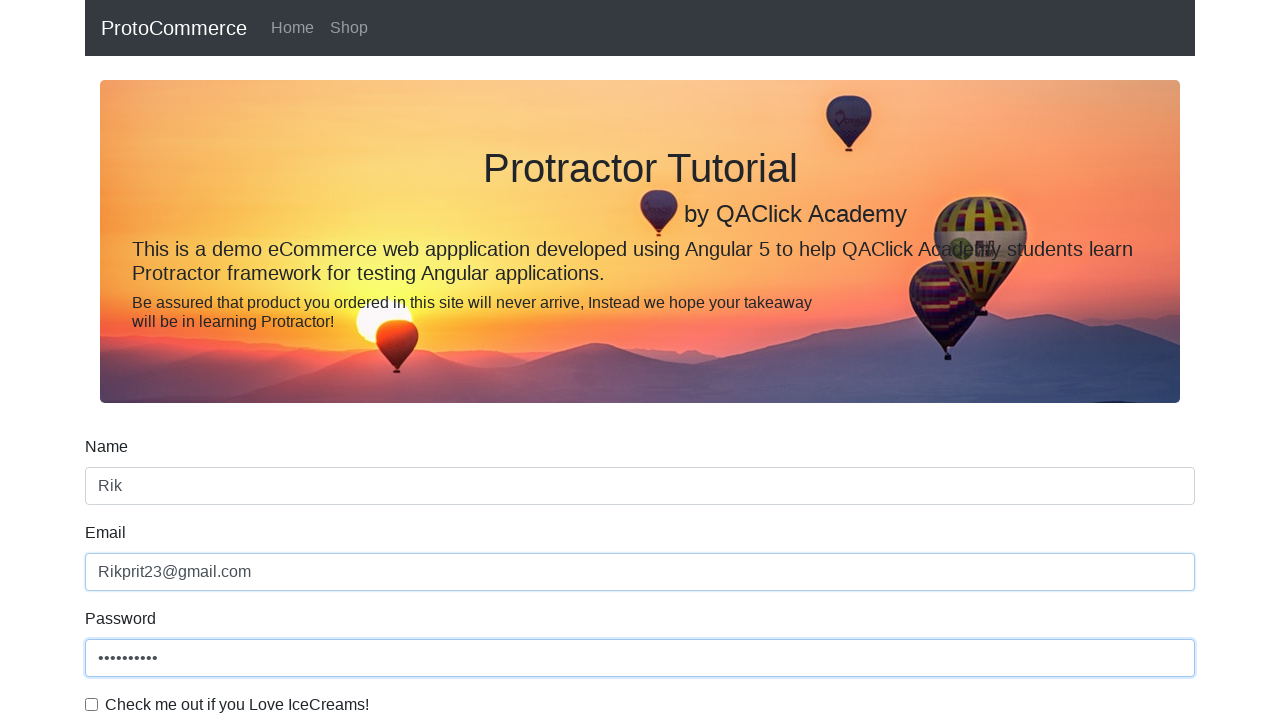

Checked the example checkbox at (92, 704) on #exampleCheck1
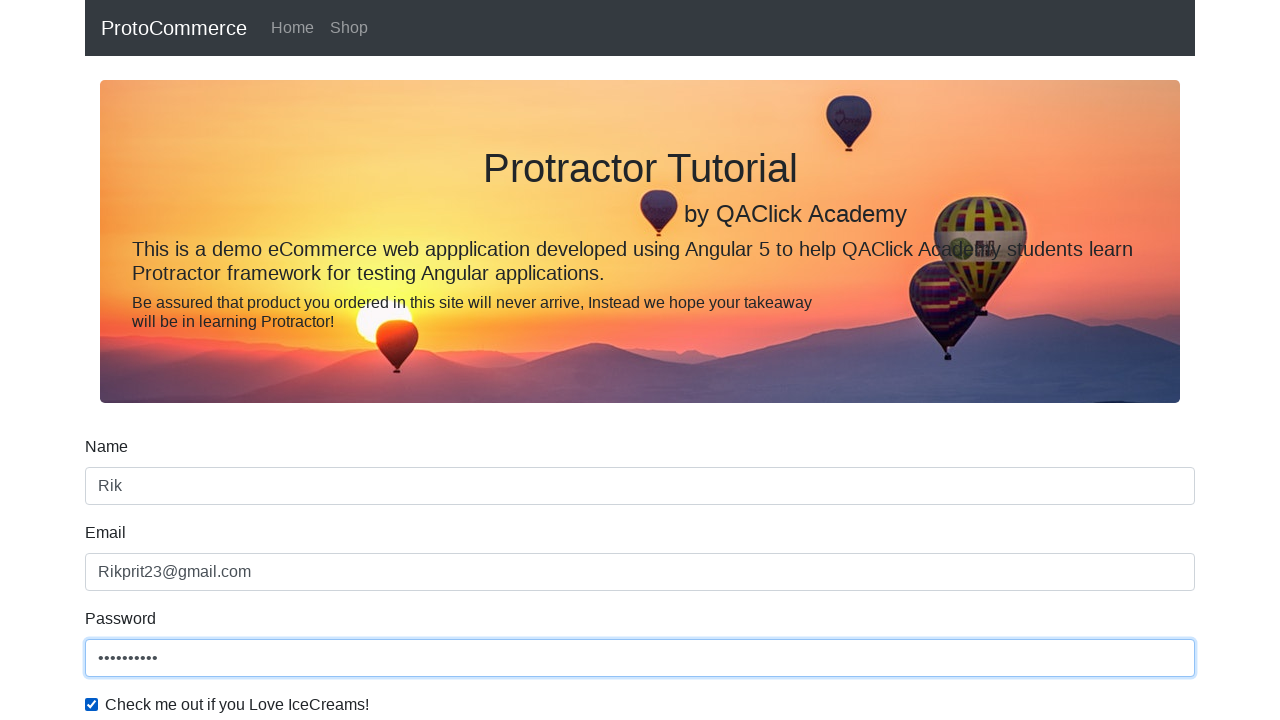

Selected 'Male' from gender dropdown on #exampleFormControlSelect1
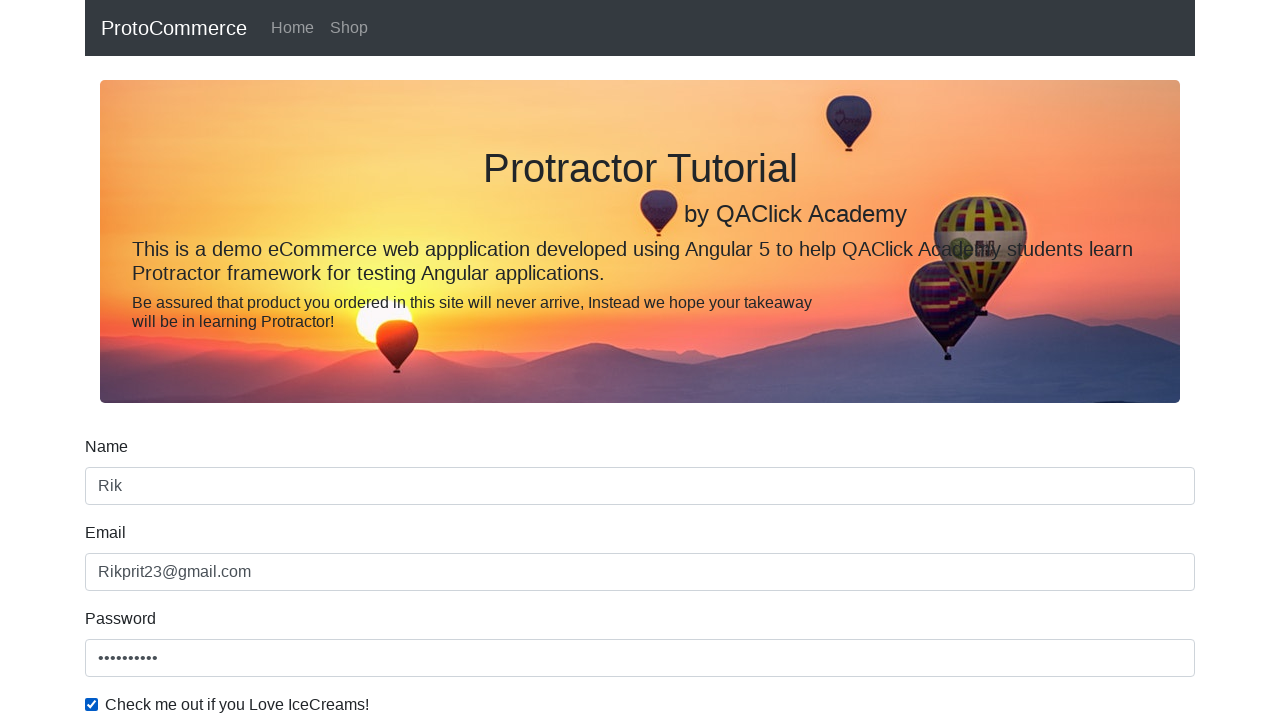

Selected 'Employee' employment status radio button at (326, 360) on #inlineRadio2
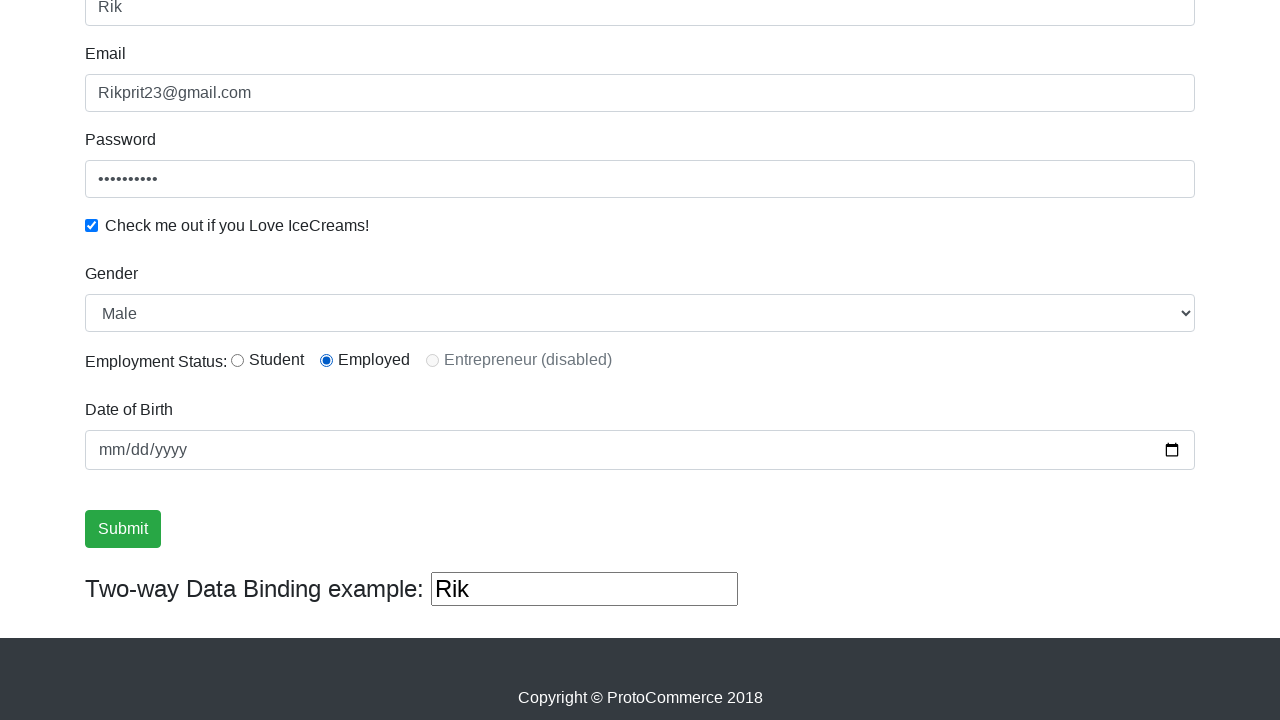

Filled birthdate field with '2000-03-23' on input[name='bday']
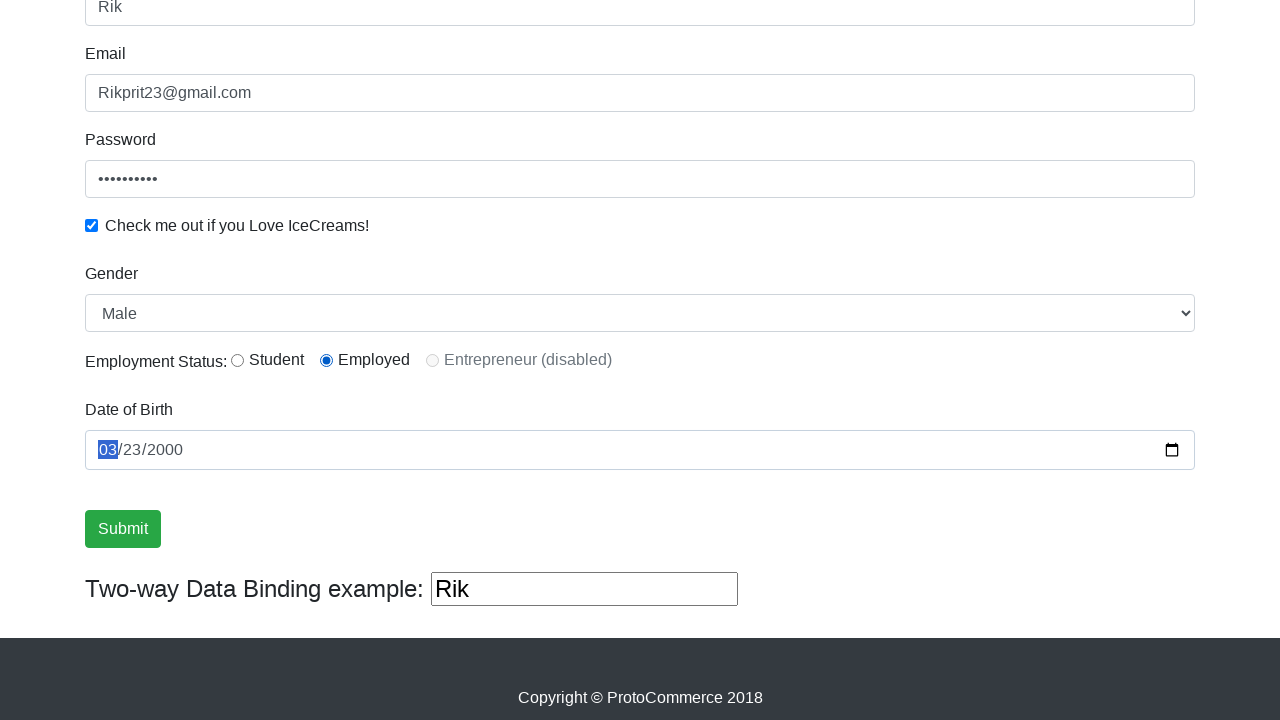

Clicked the success button to submit form at (123, 529) on .btn-success
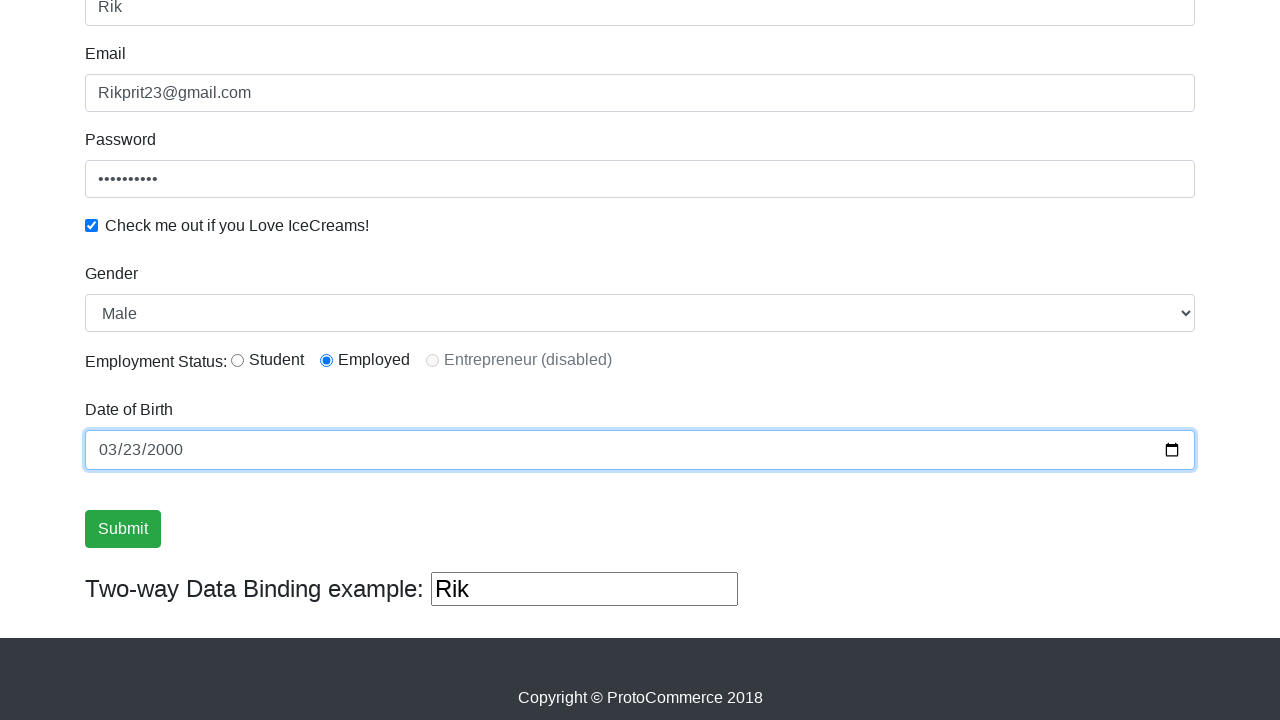

Success message appeared on the page
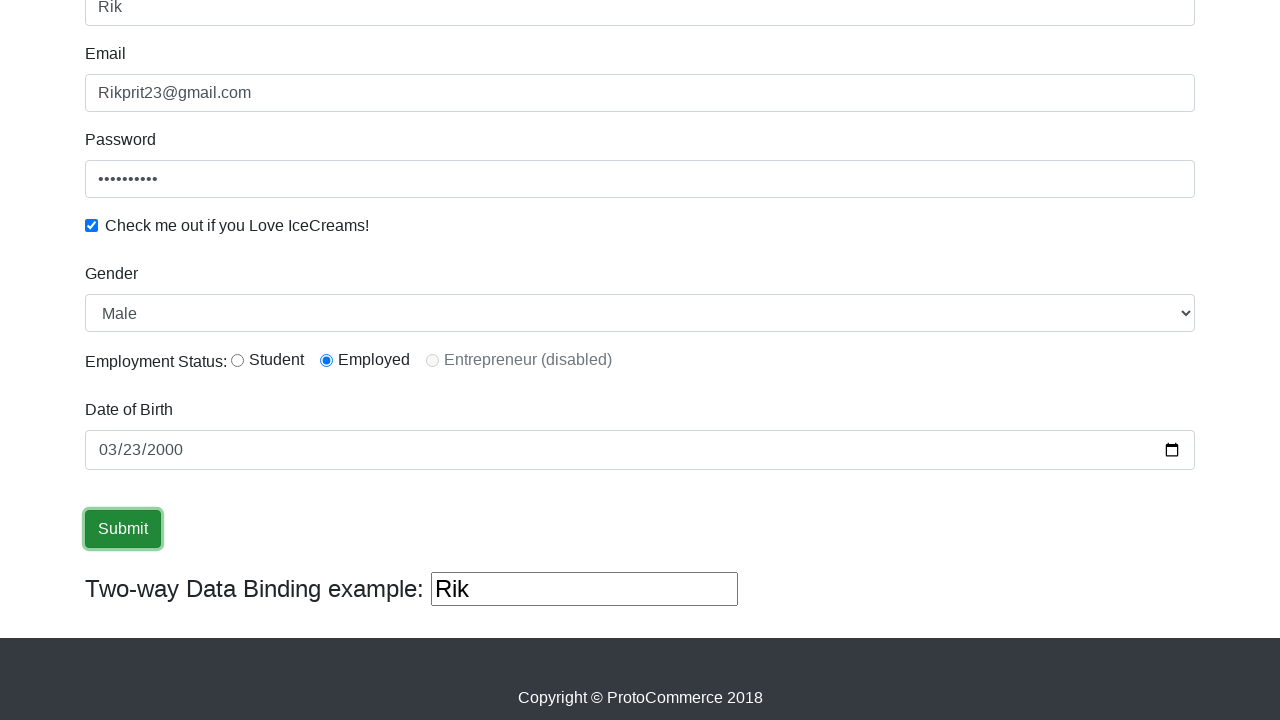

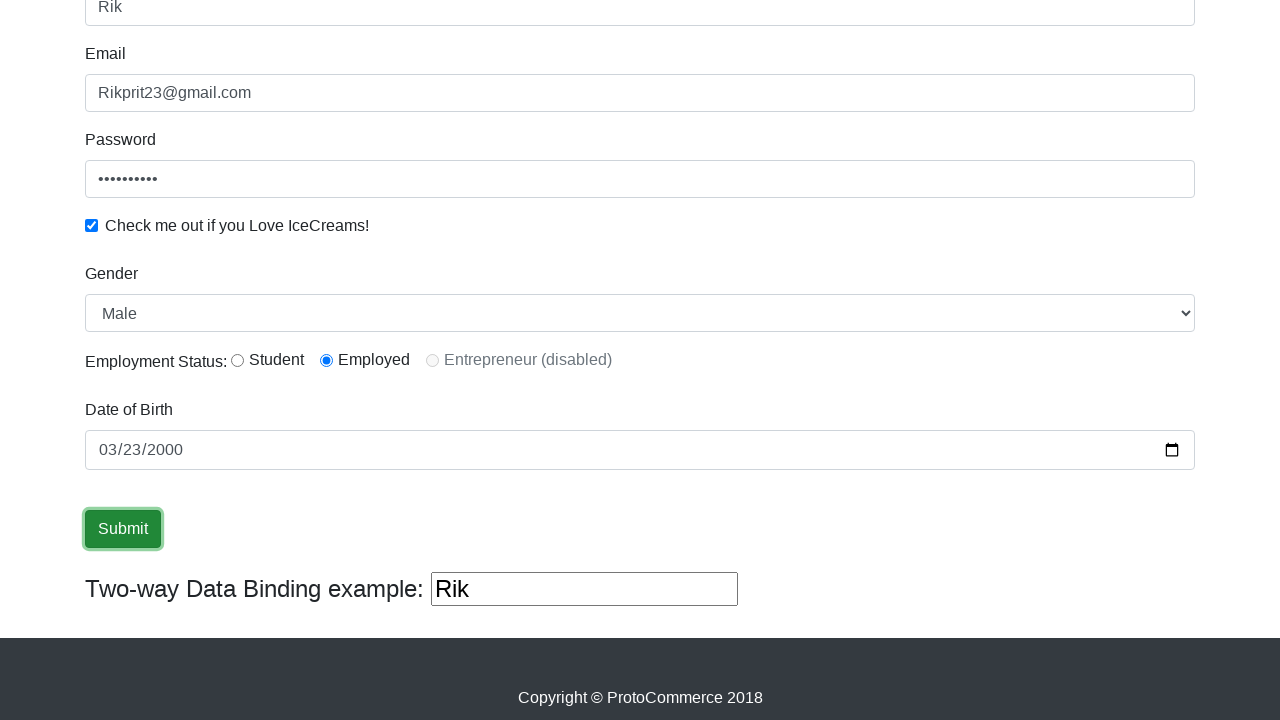